Navigates to the Selenium downloads page and clicks on the third "API Docs" link using XPath index selection

Starting URL: https://www.selenium.dev/downloads/

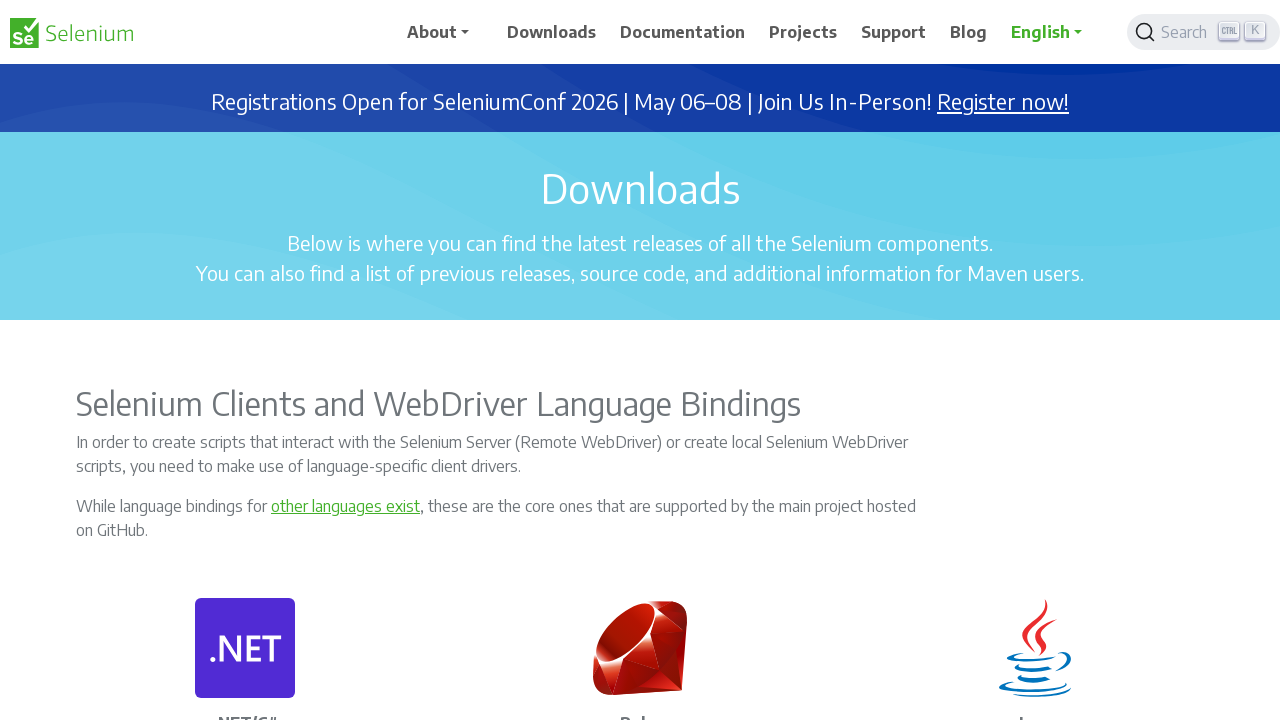

Navigated to Selenium downloads page
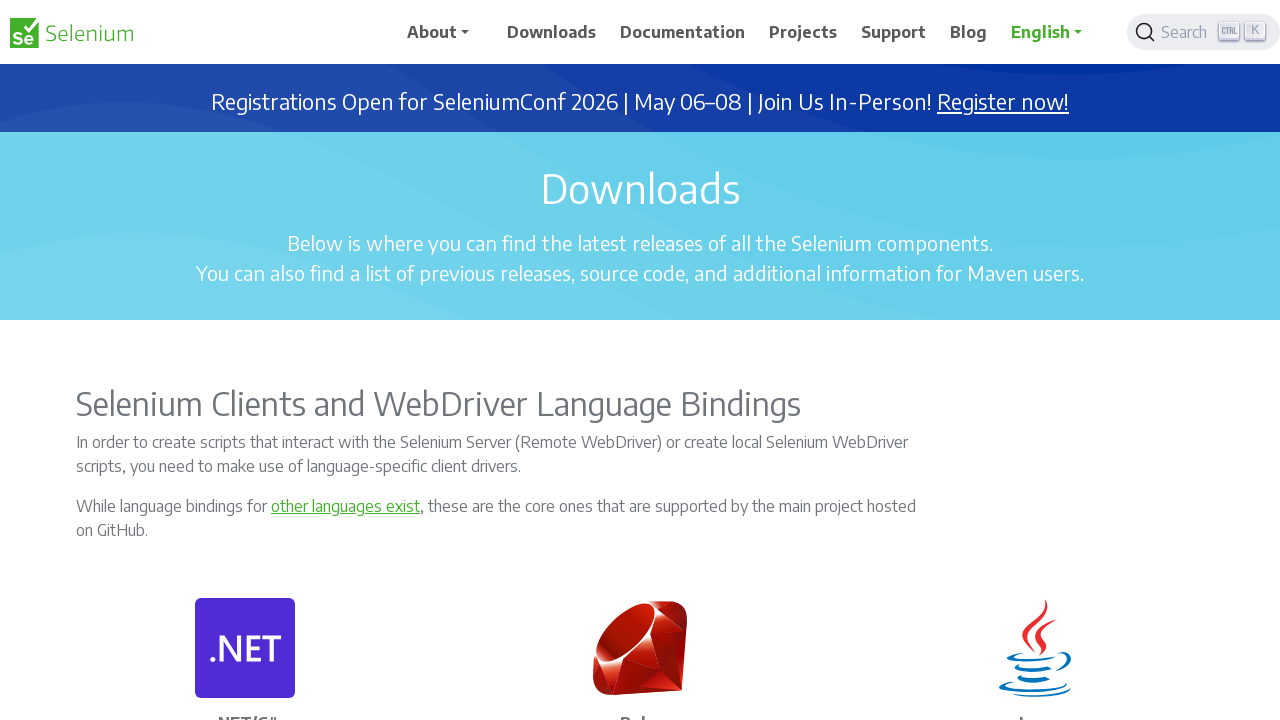

Waited for page to load (domcontentloaded)
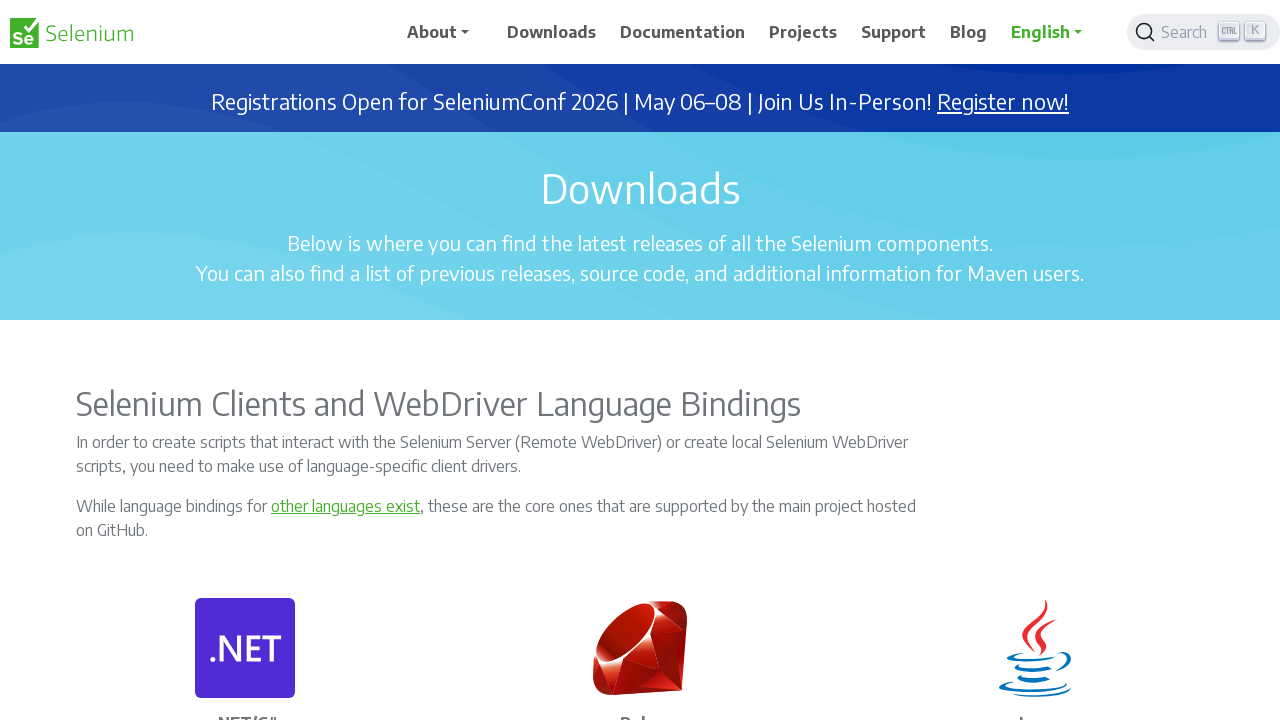

Clicked the third 'API Docs' link using XPath index selection at (1035, 360) on a:text('API Docs') >> nth=2
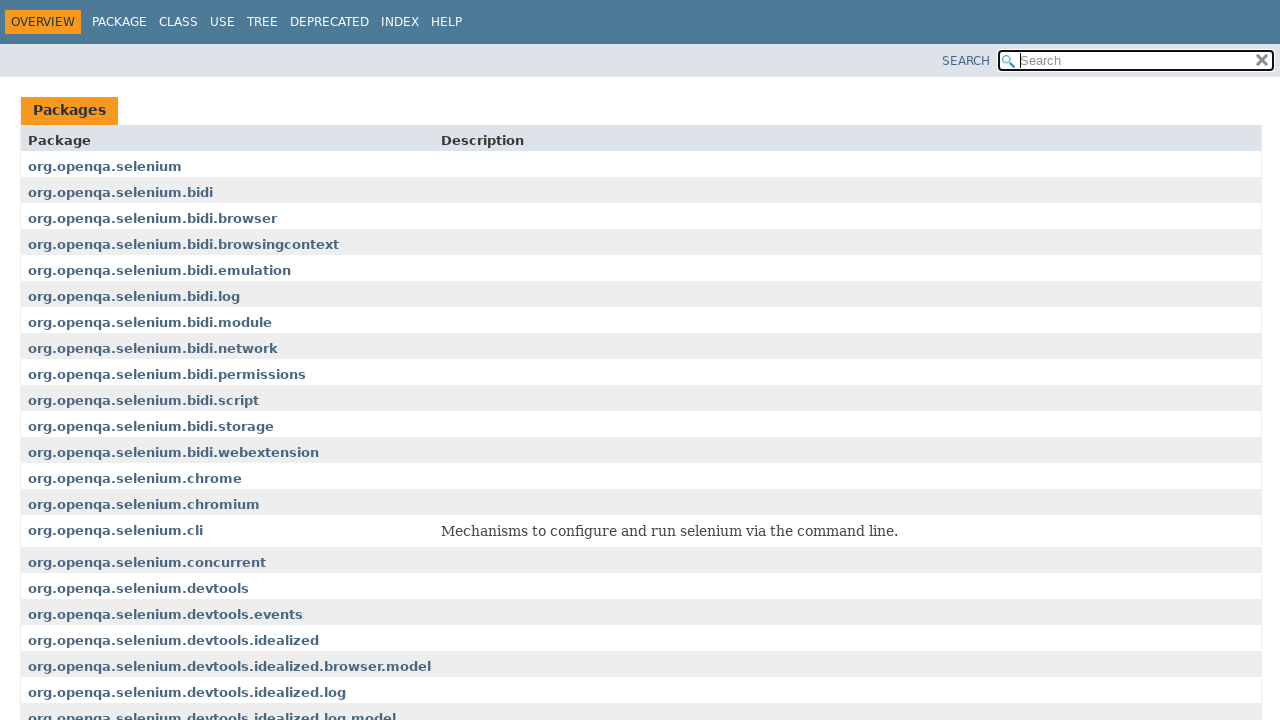

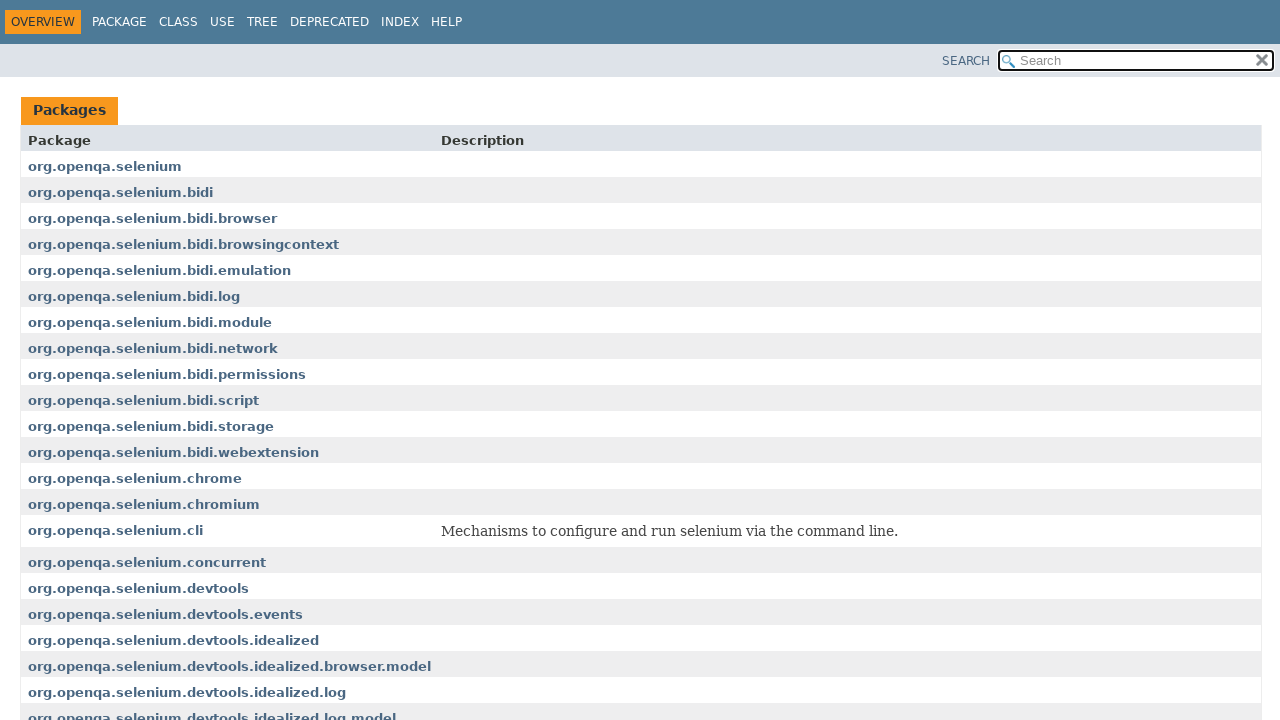